Tests adding a todo item to the TodoMVC application by filling in the input field and pressing Enter

Starting URL: https://demo.playwright.dev/todomvc/

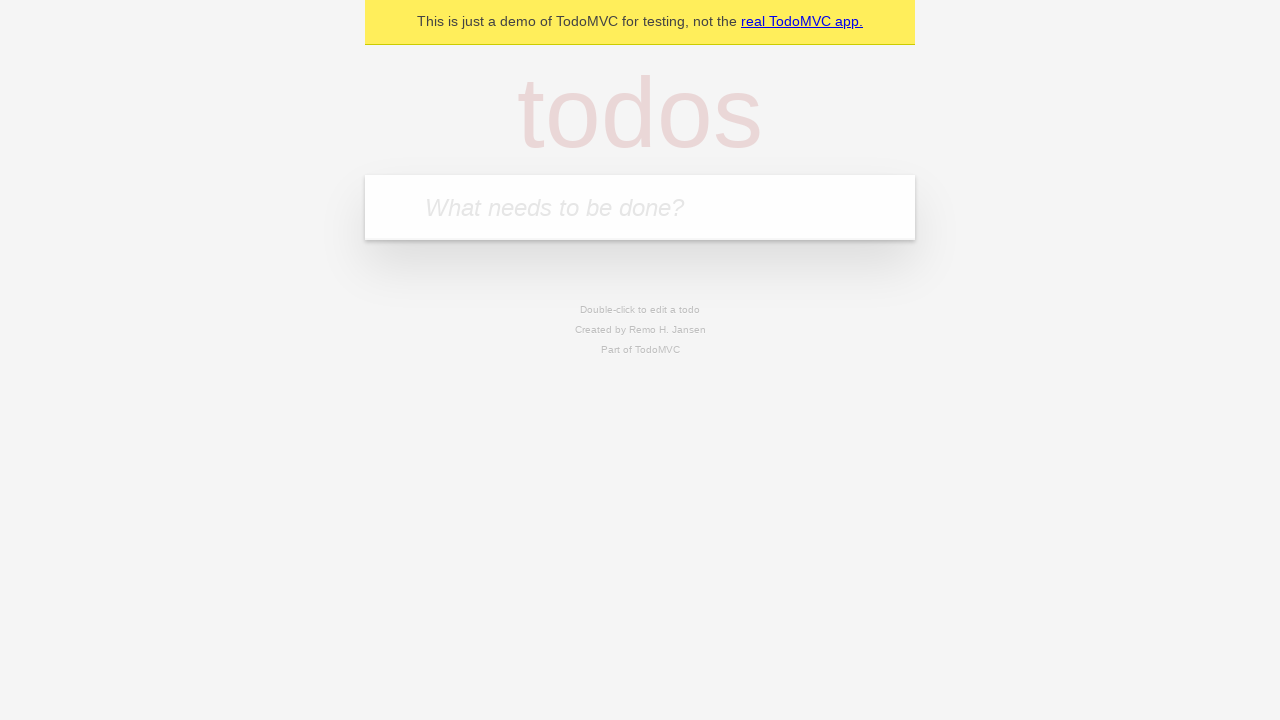

Filled todo input field with 'Schedule dentist appointment' on input.new-todo
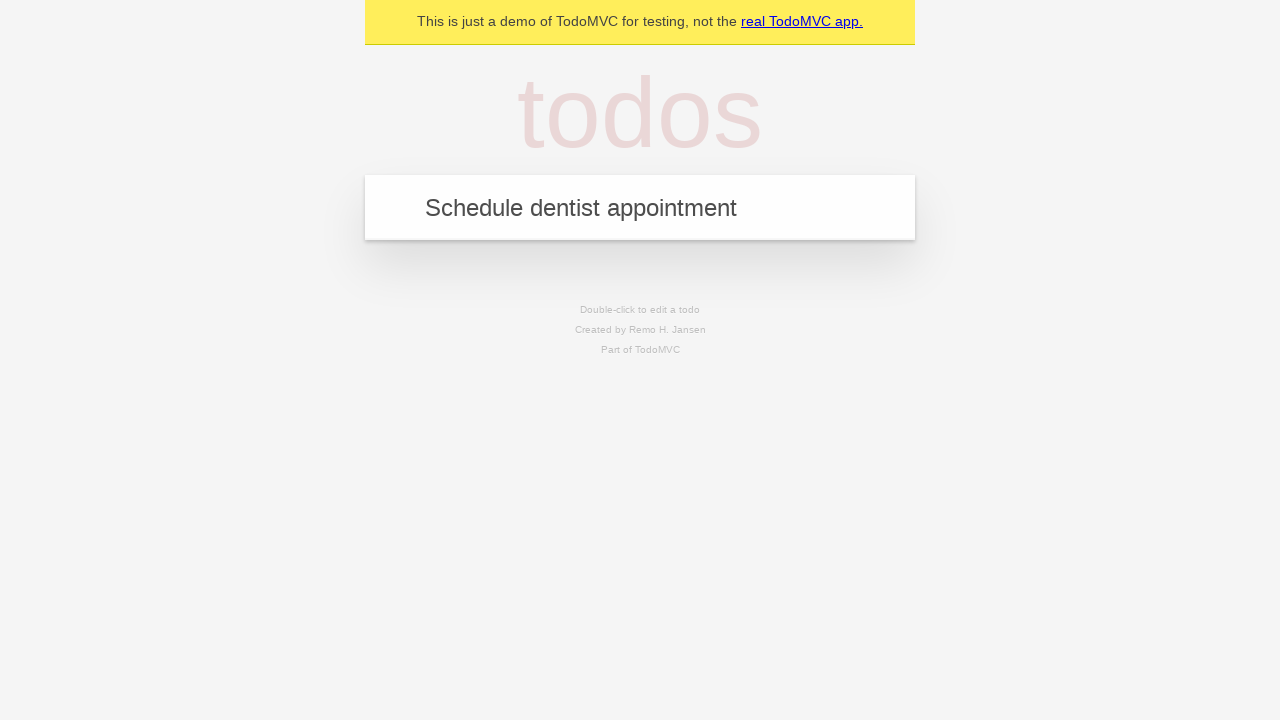

Pressed Enter to add the todo item on input.new-todo
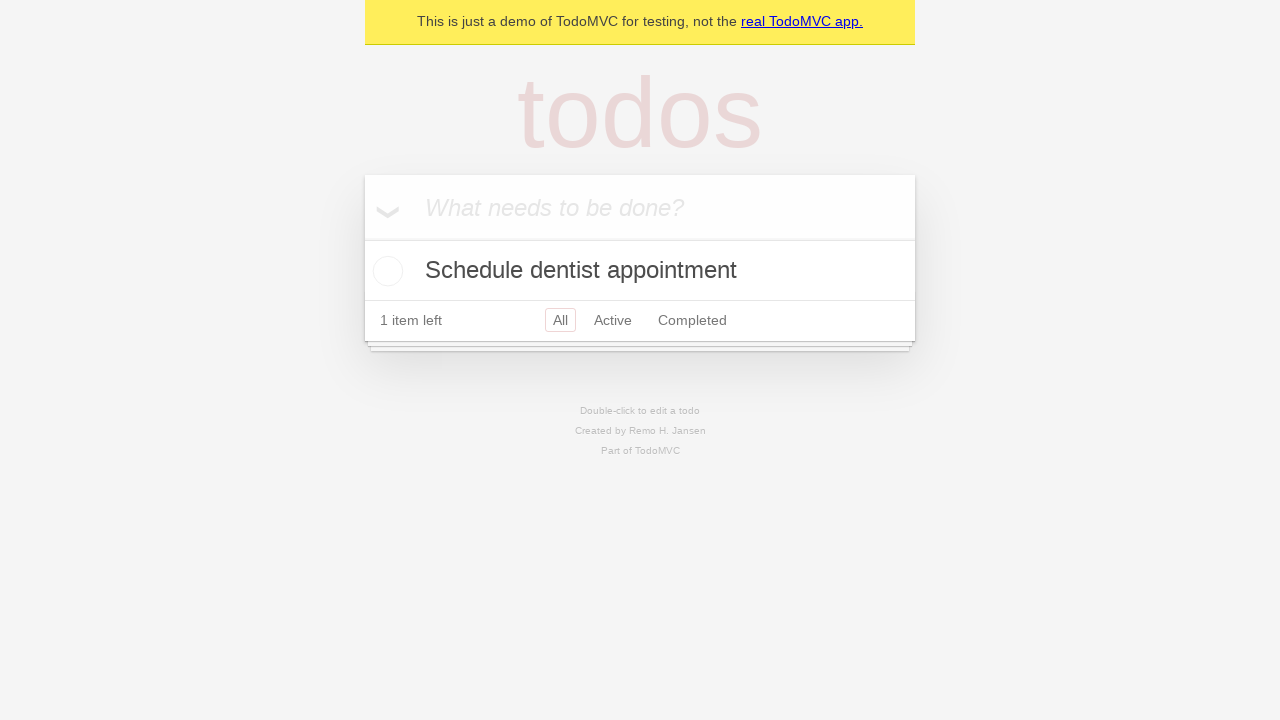

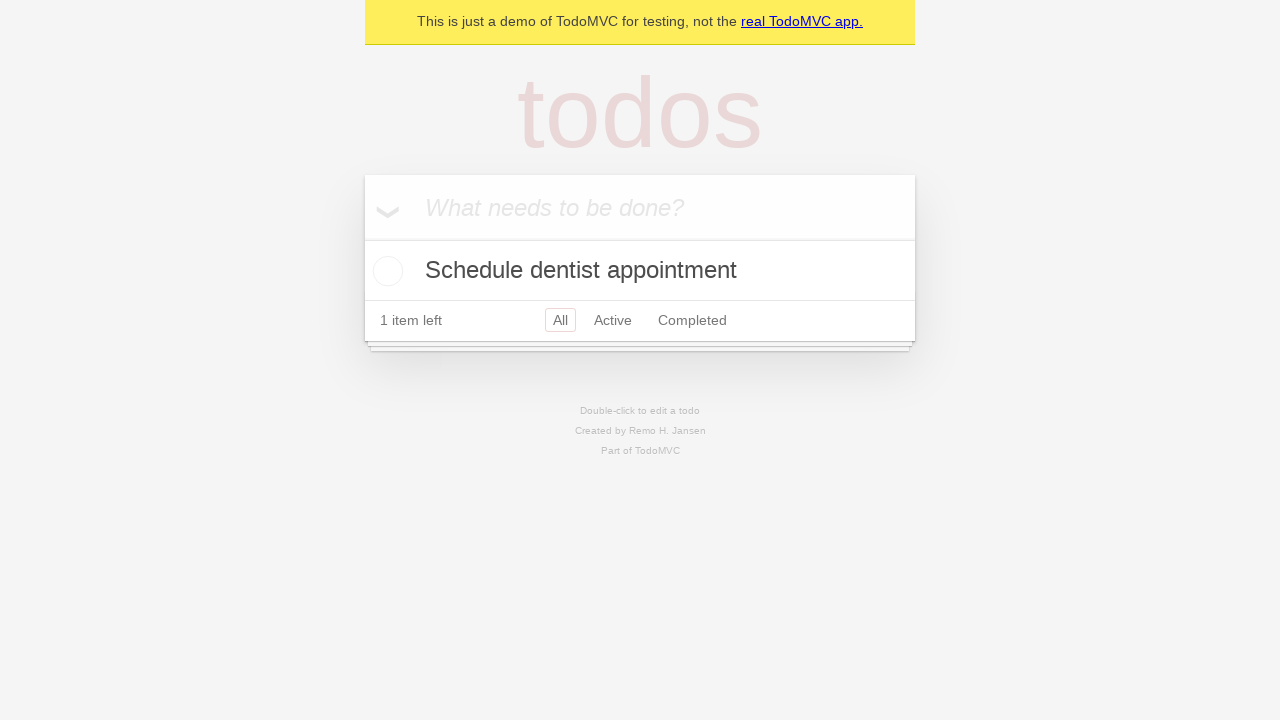